Tests JavaScript prompt alert handling by clicking the prompt button, entering text, and accepting the alert

Starting URL: https://the-internet.herokuapp.com/javascript_alerts

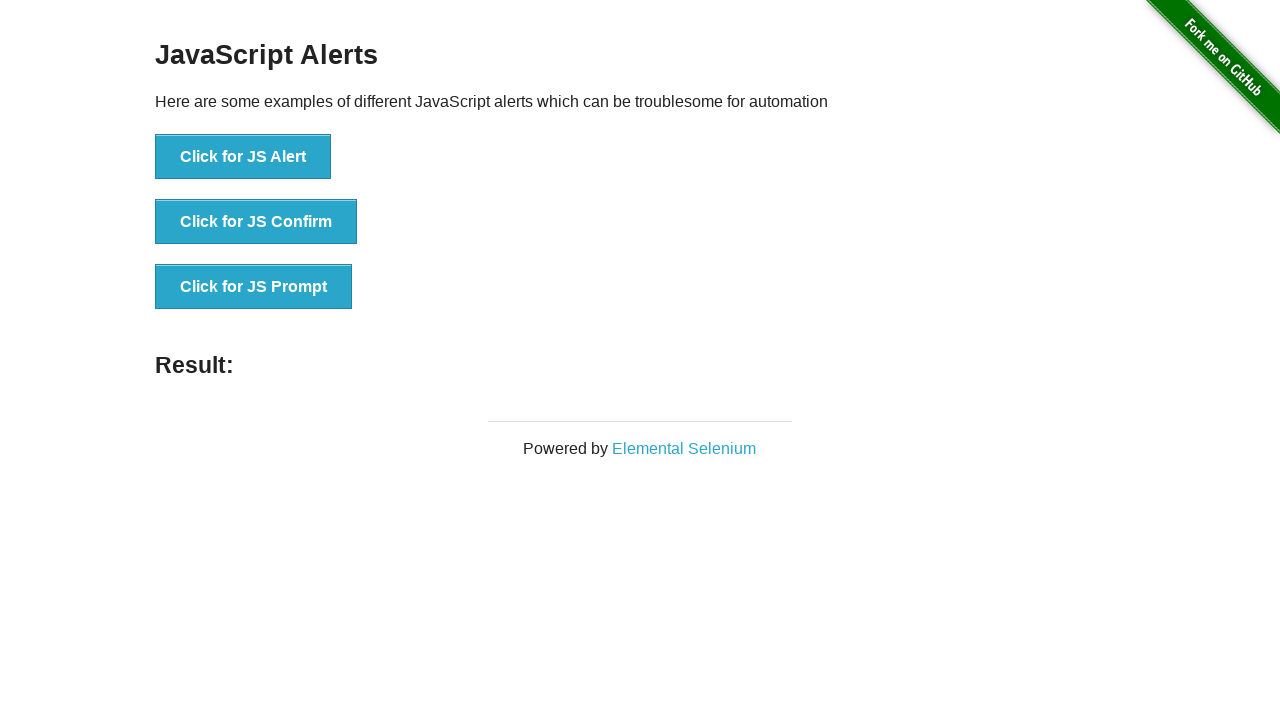

Clicked the JS Prompt button at (254, 287) on xpath=//button[text()='Click for JS Prompt']
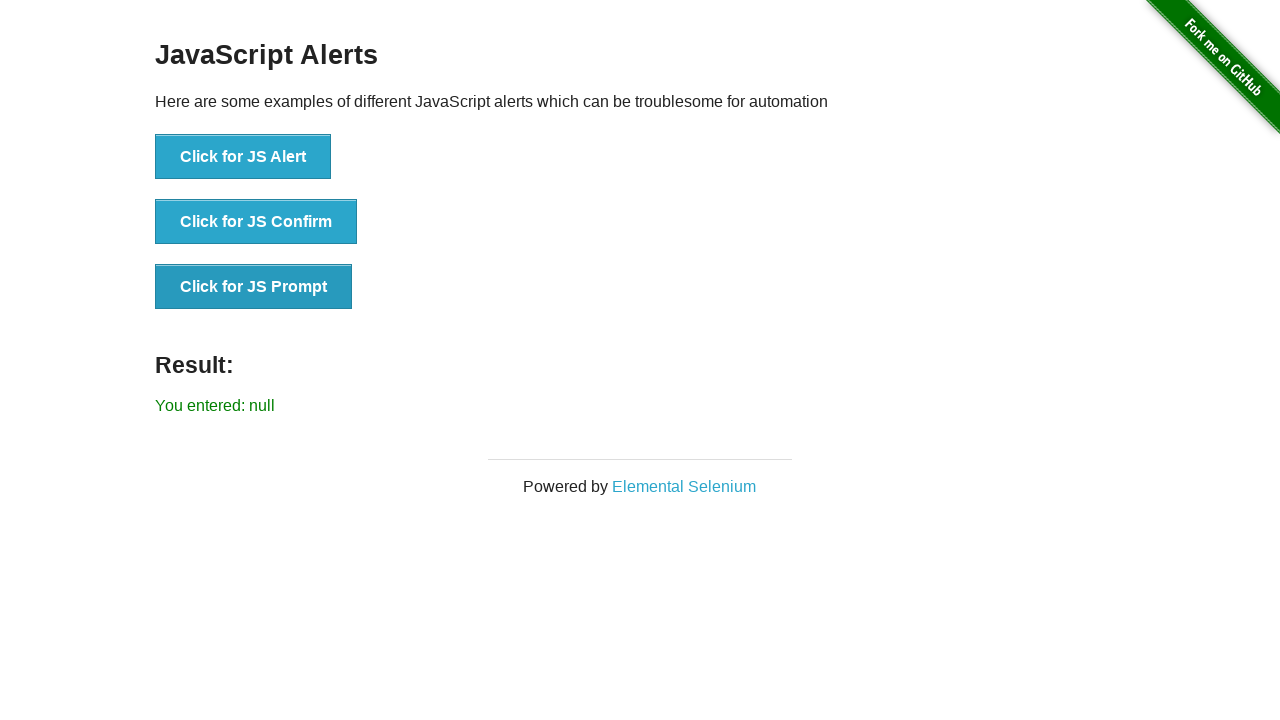

Set up dialog handler to accept prompts with text 'selenium123'
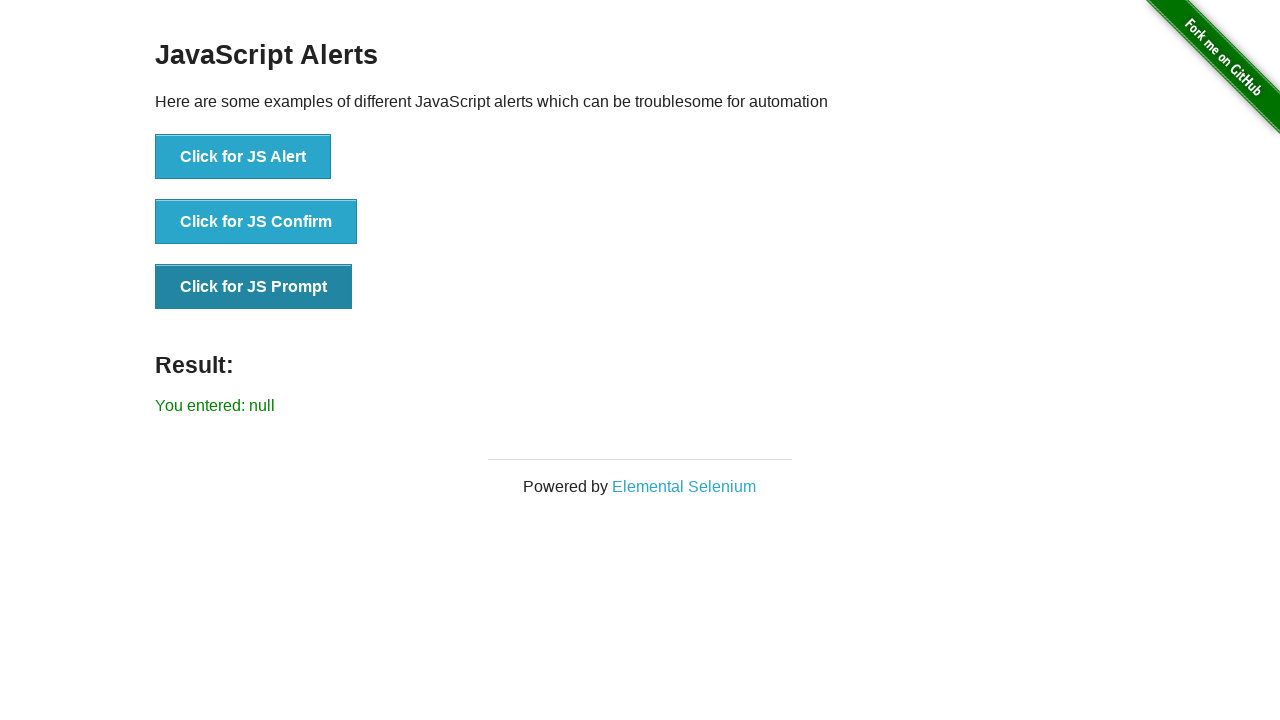

Clicked the JS Prompt button again to trigger the handled prompt at (254, 287) on xpath=//button[text()='Click for JS Prompt']
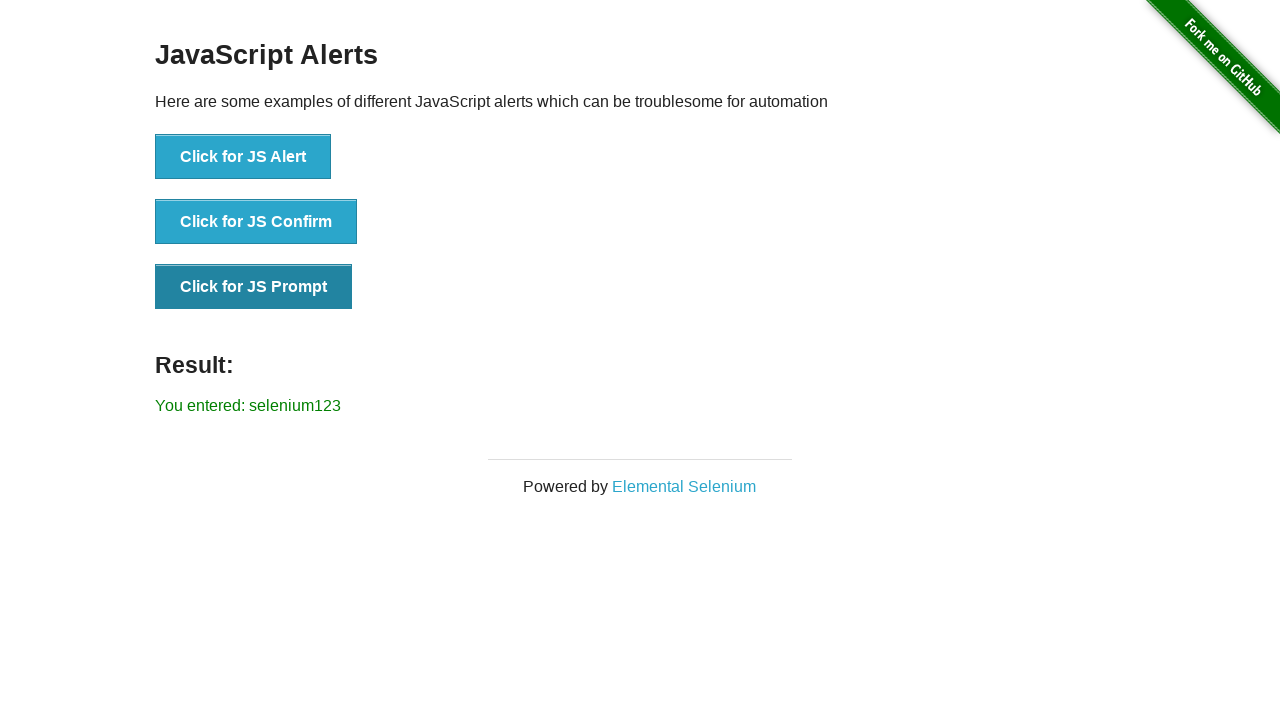

Result text element loaded on page
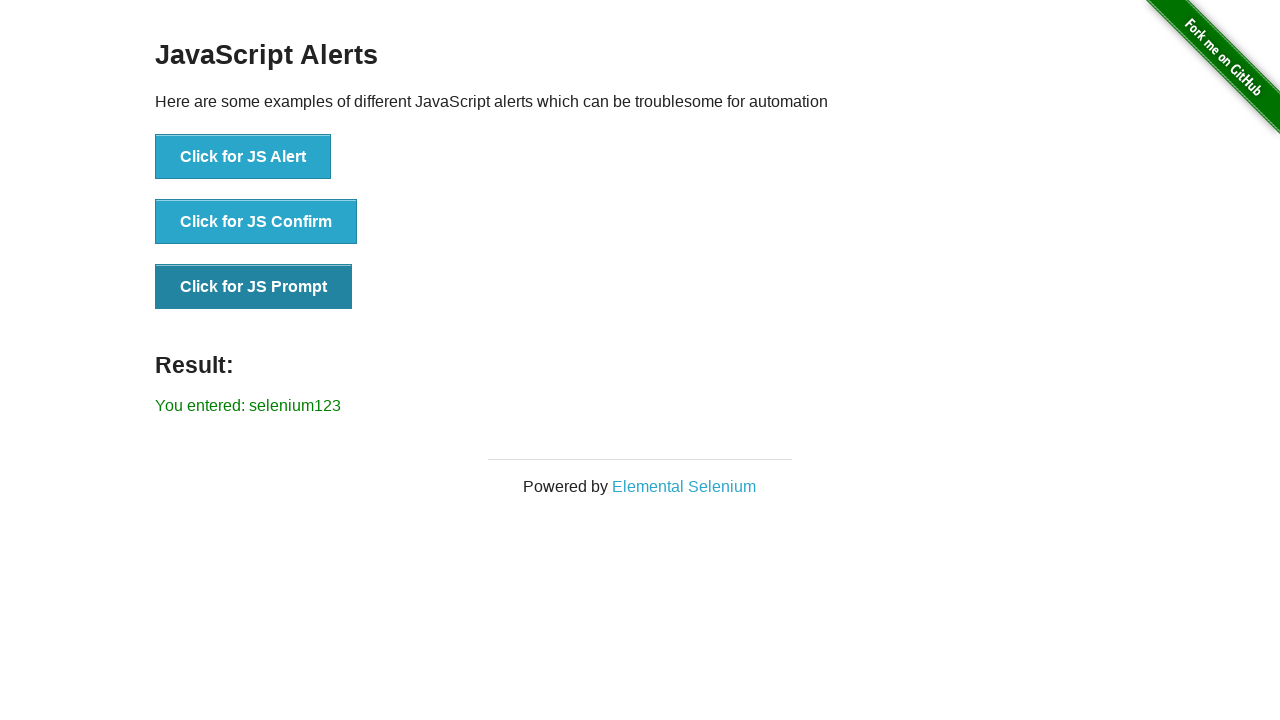

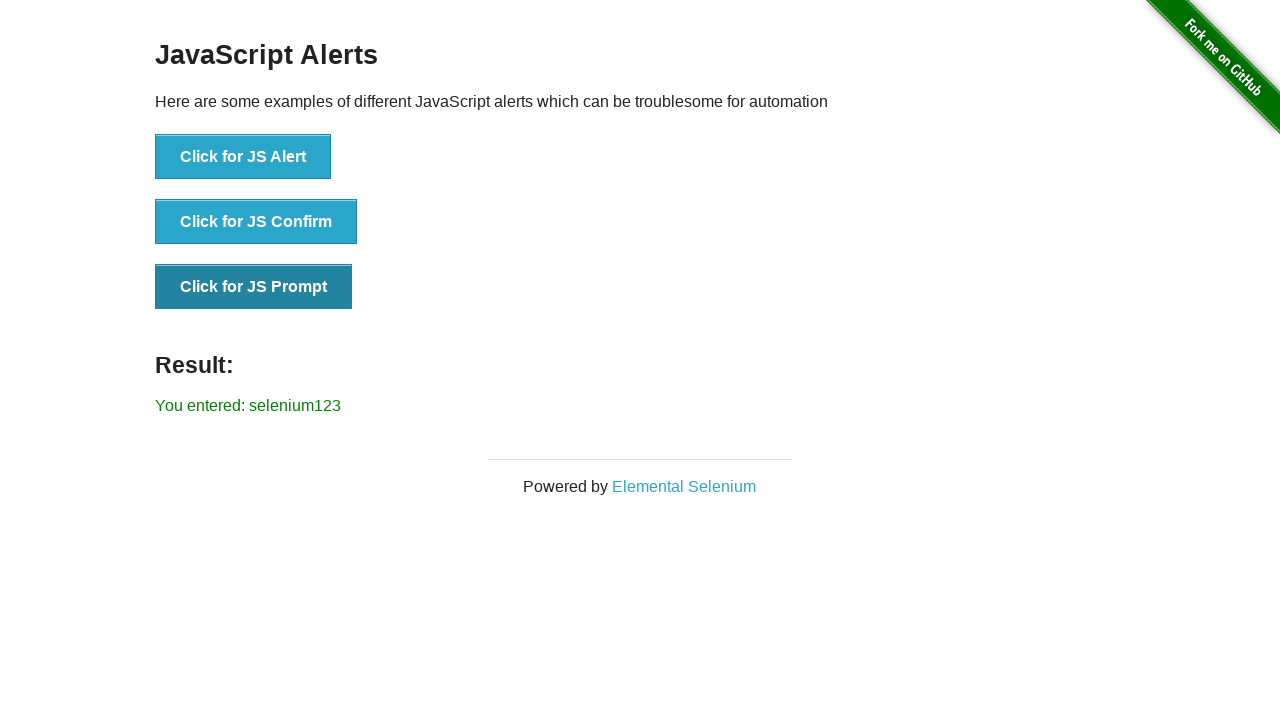